Tests date picker functionality by entering a date value into the date input field on a demo application.

Starting URL: https://demoapps.qspiders.com/ui/datePick?sublist=0

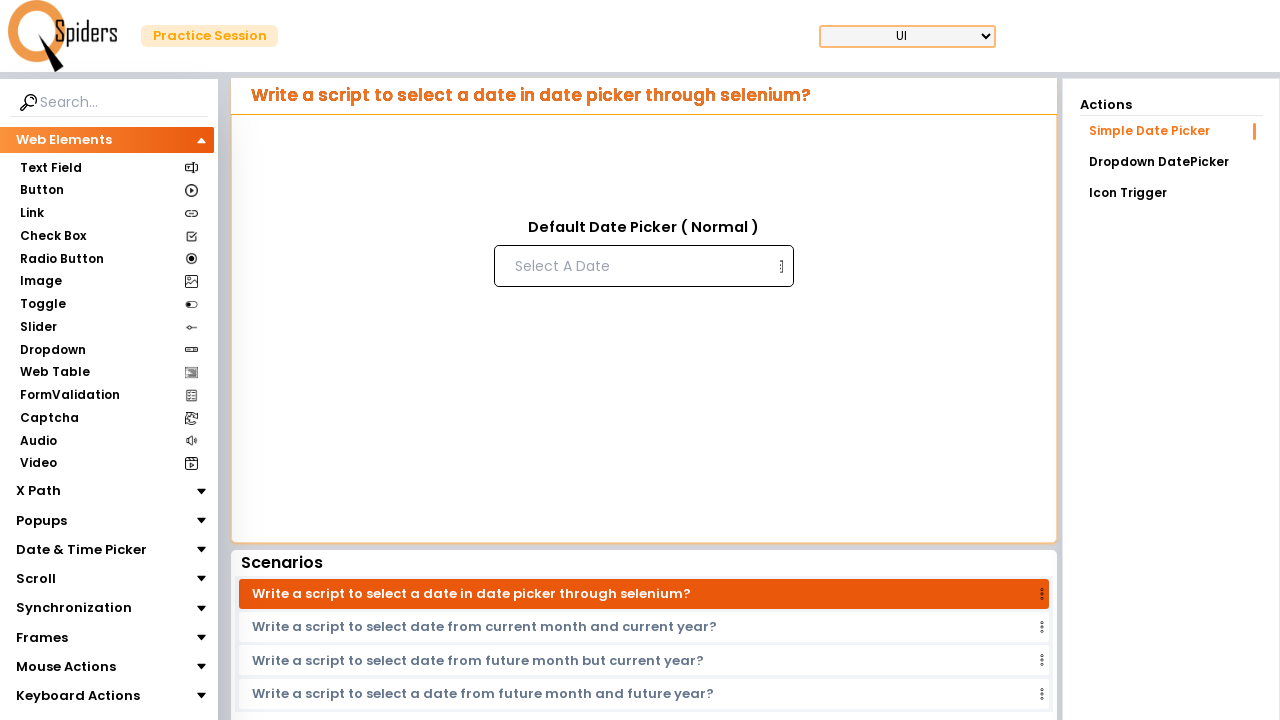

Navigated to date picker demo application
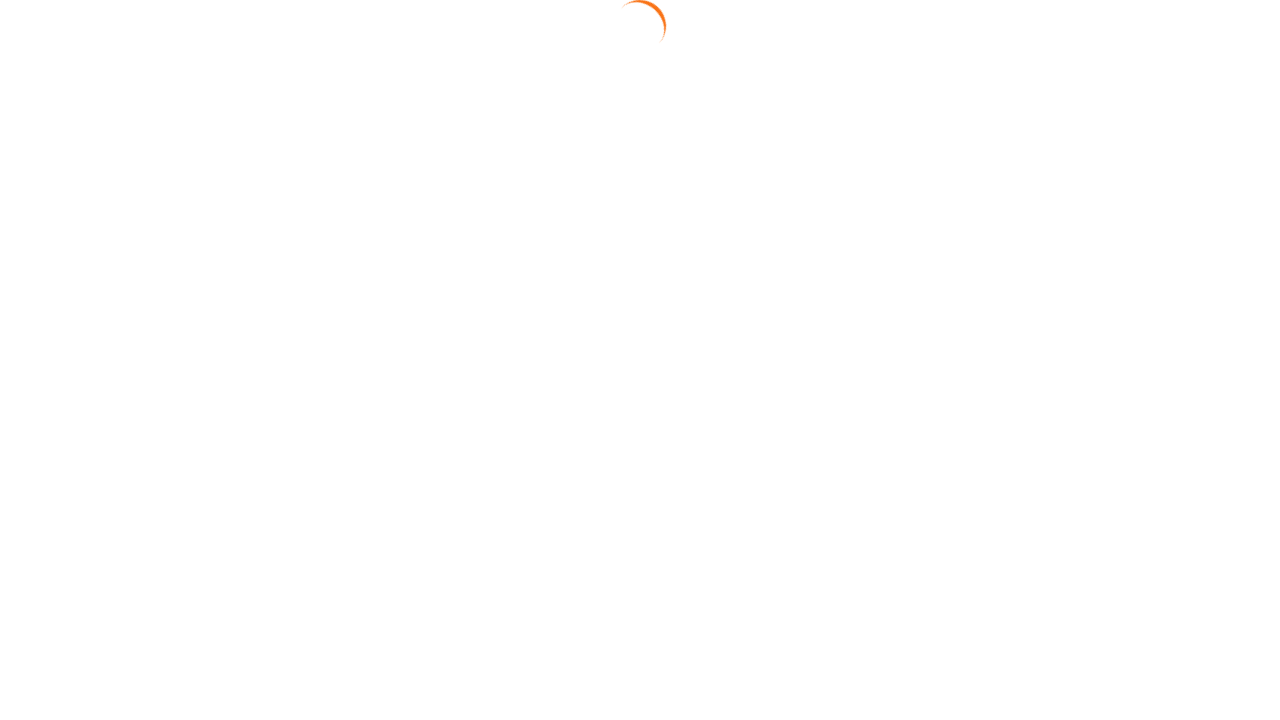

Filled date input field with date value 12/08/1998 on input[placeholder='Select A Date']
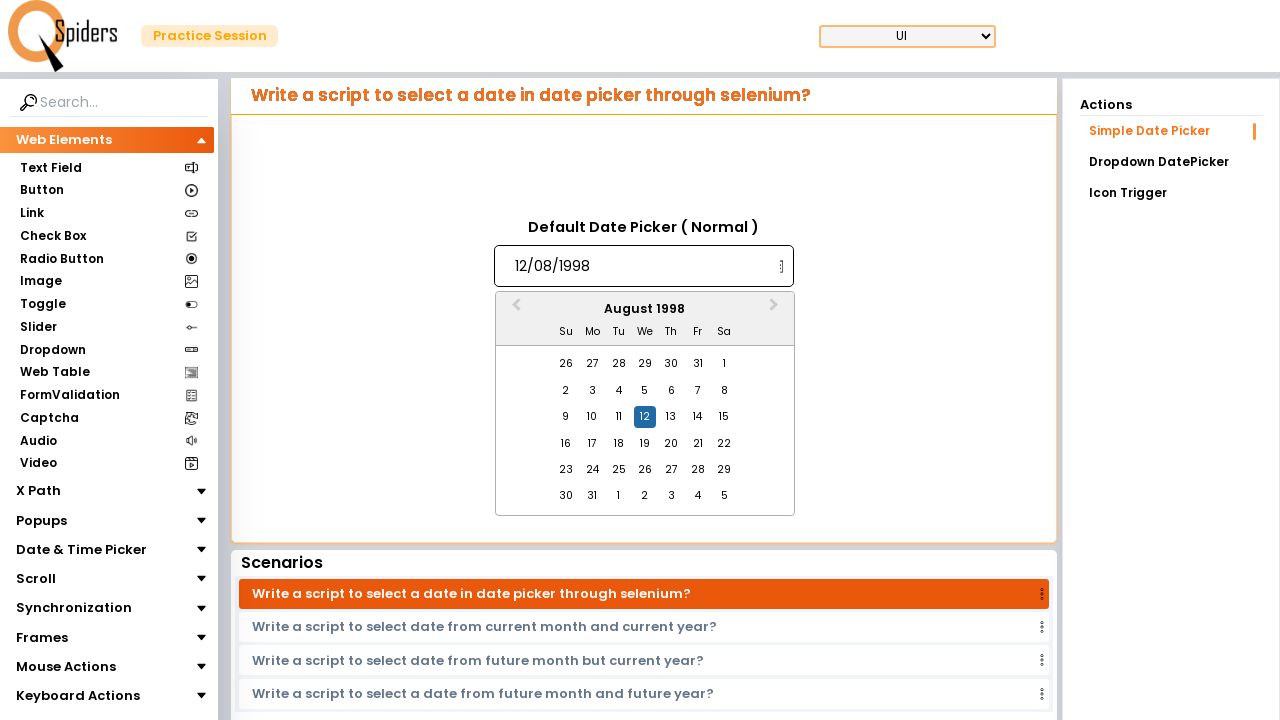

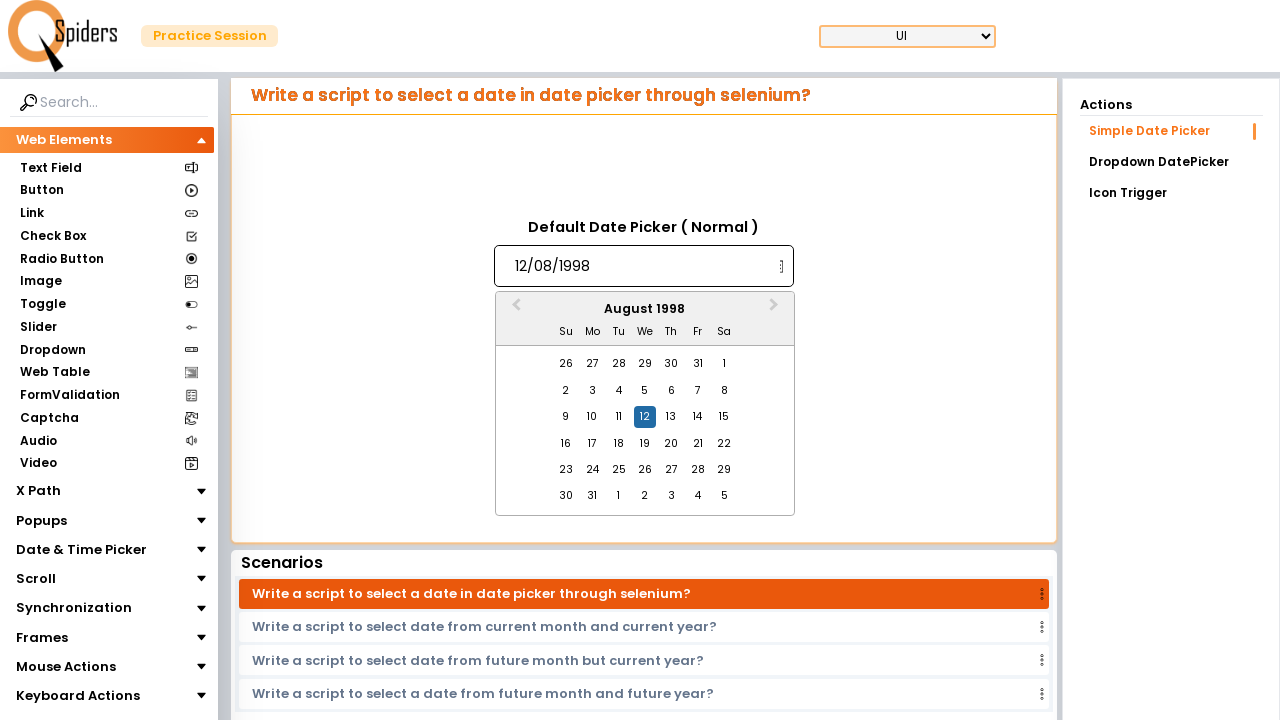